Launches the Ducati India homepage and verifies successful page load

Starting URL: https://www.ducati.com/in/en/home

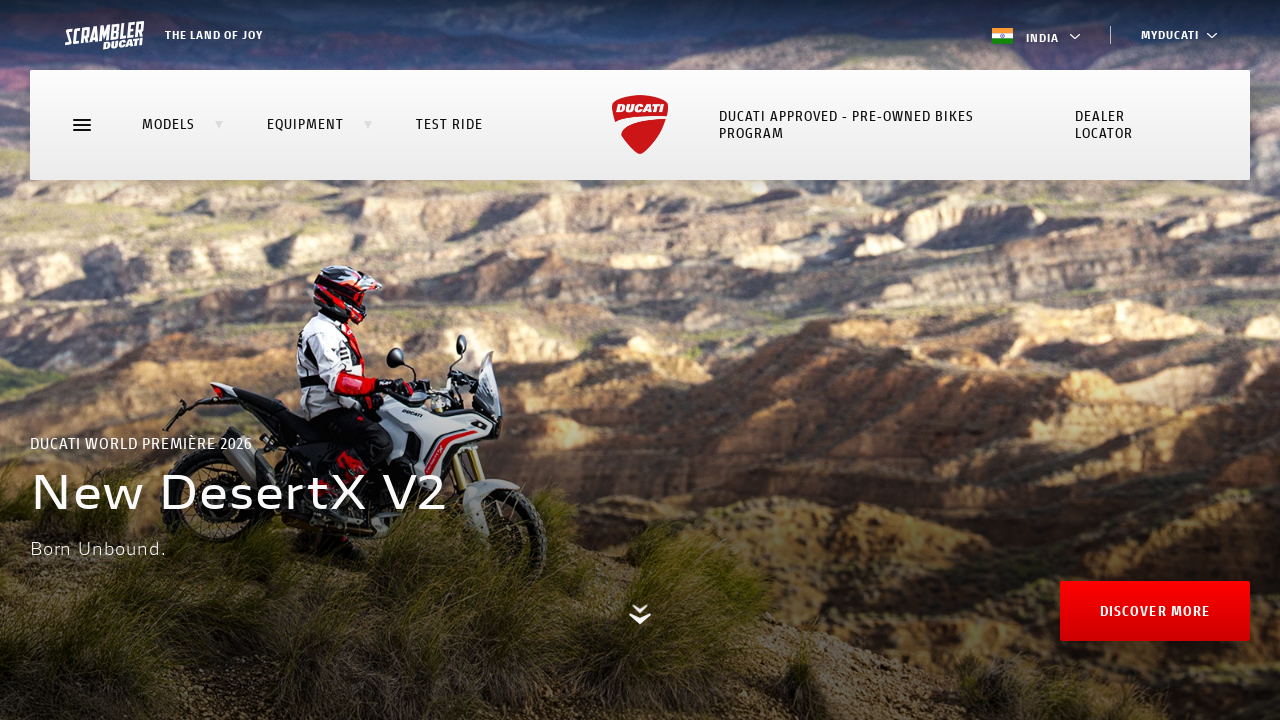

Waited for page DOM to be fully loaded
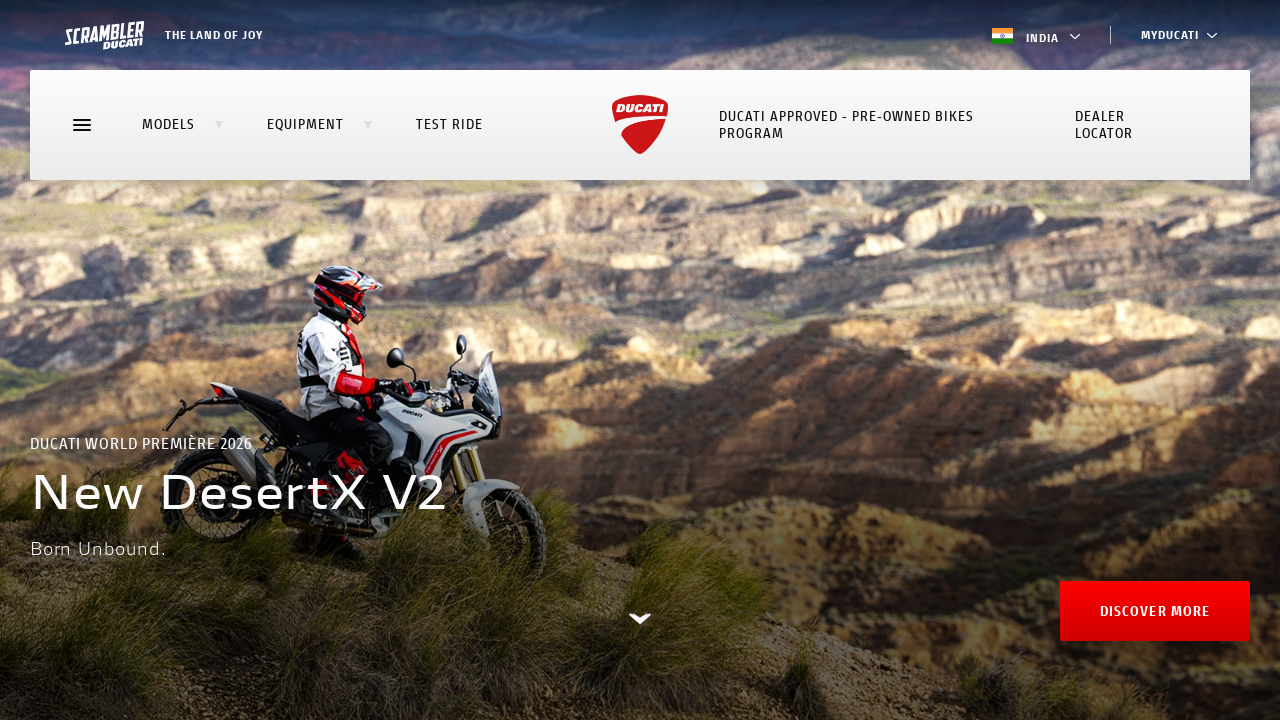

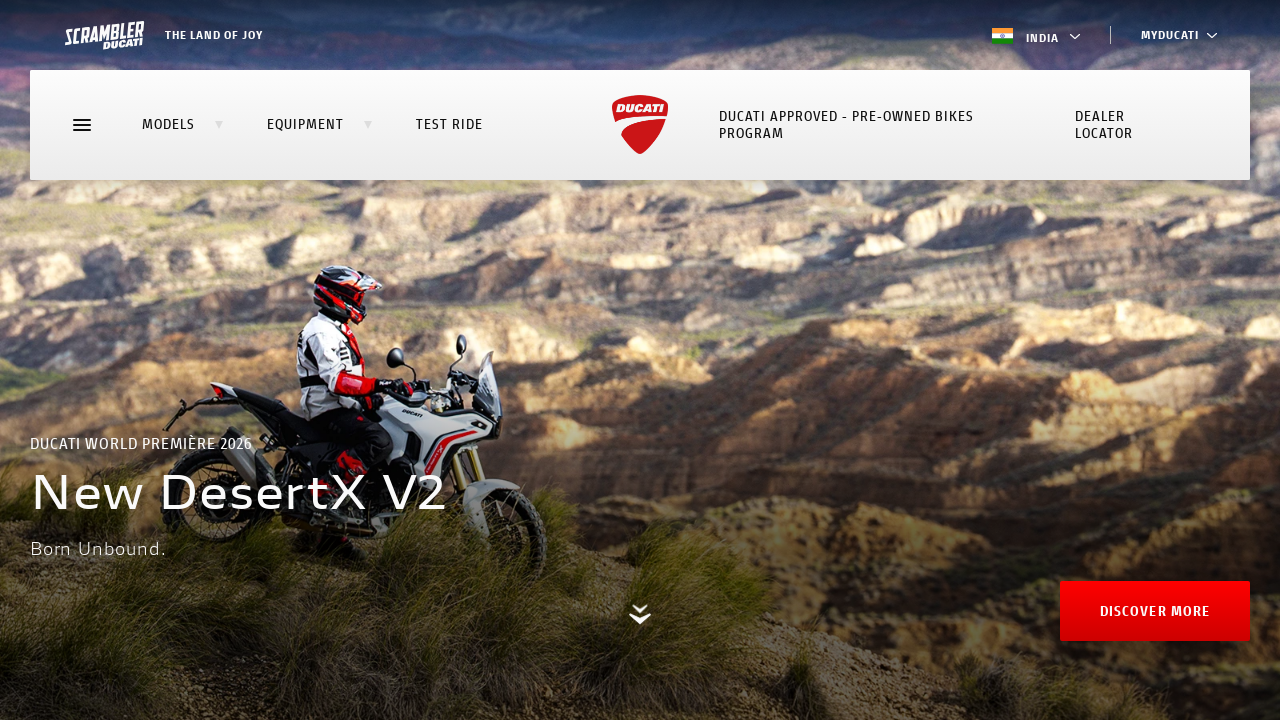